Tests keyboard actions on a practice form by filling first name and last name fields using shift key combinations and tab navigation

Starting URL: https://demoqa.com/automation-practice-form

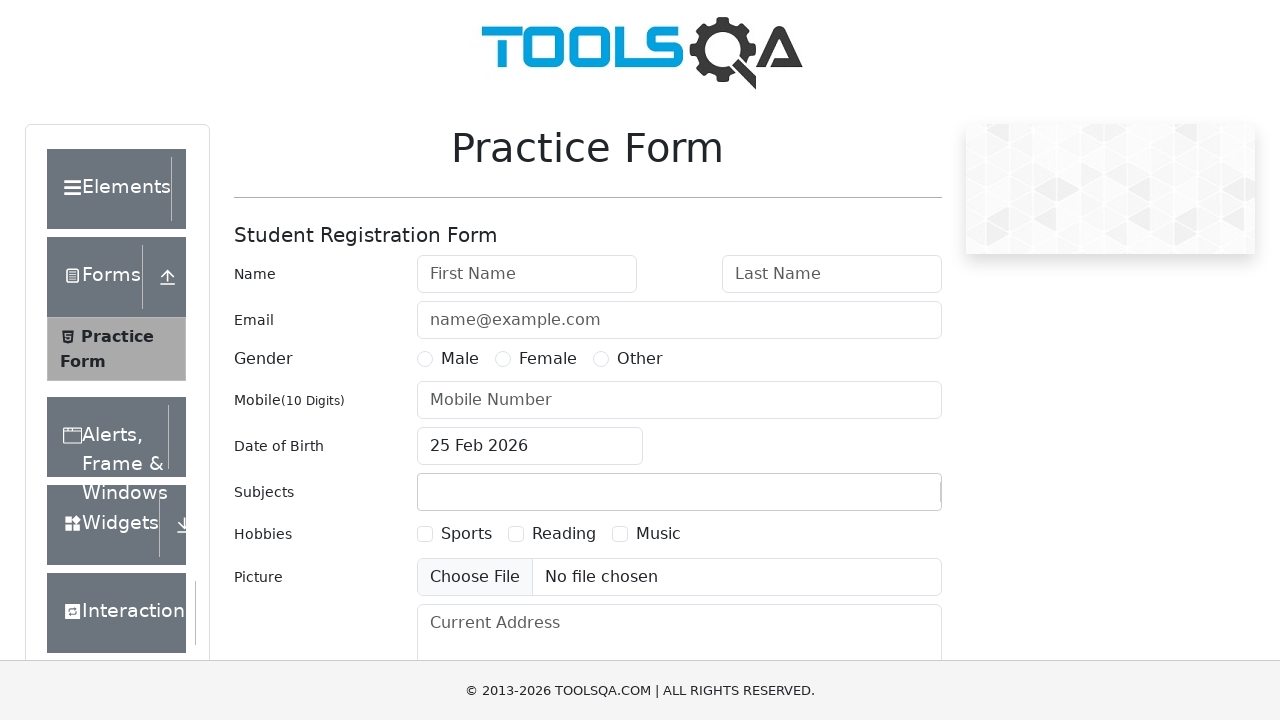

Located first name input field
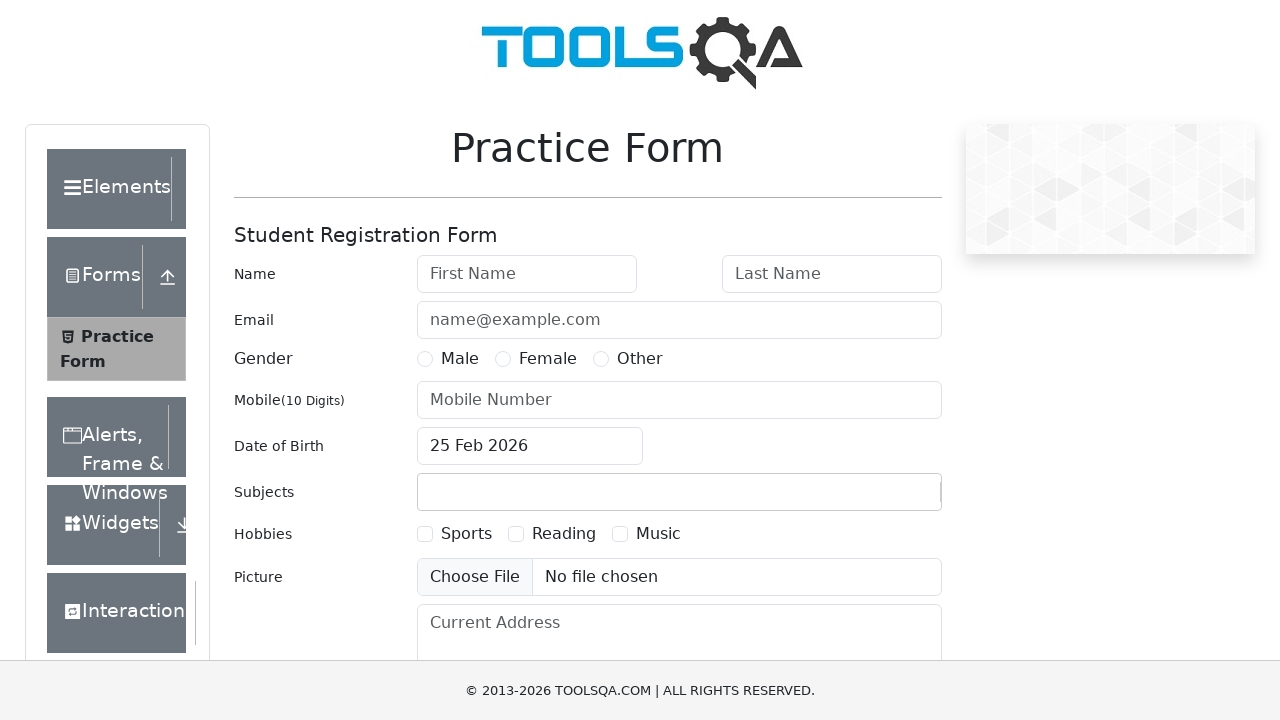

Located last name input field
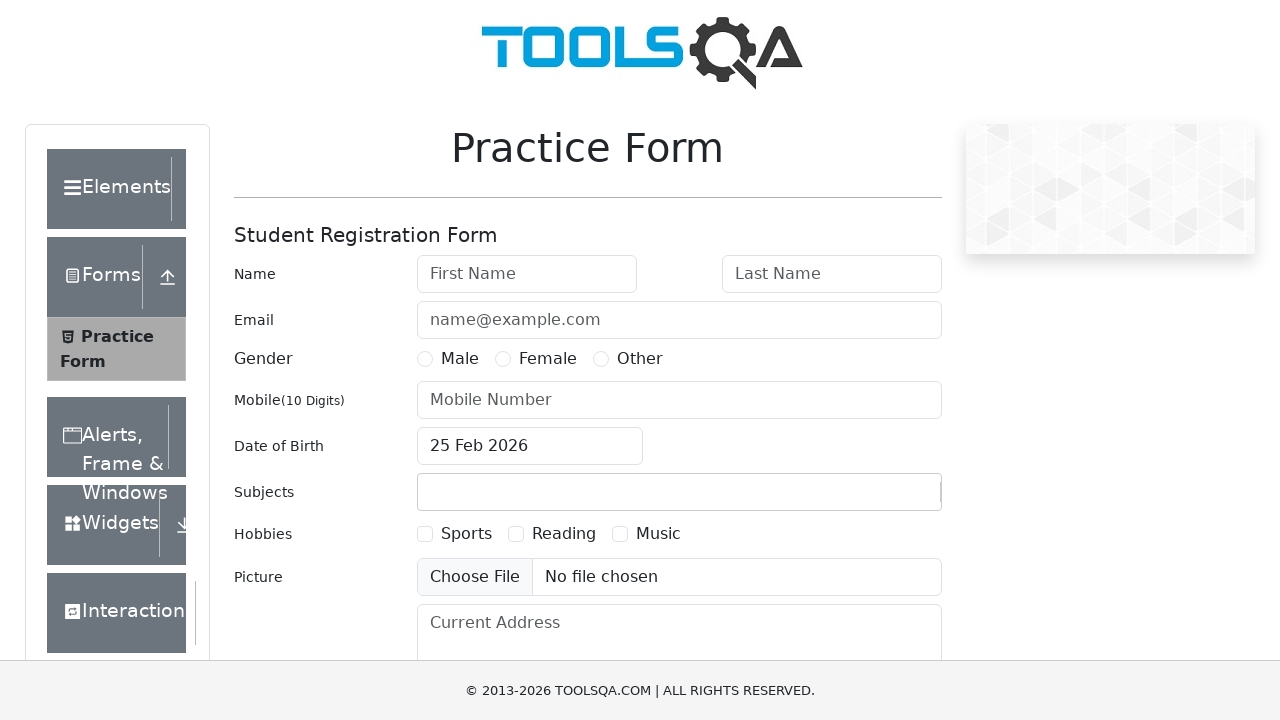

Located email input field
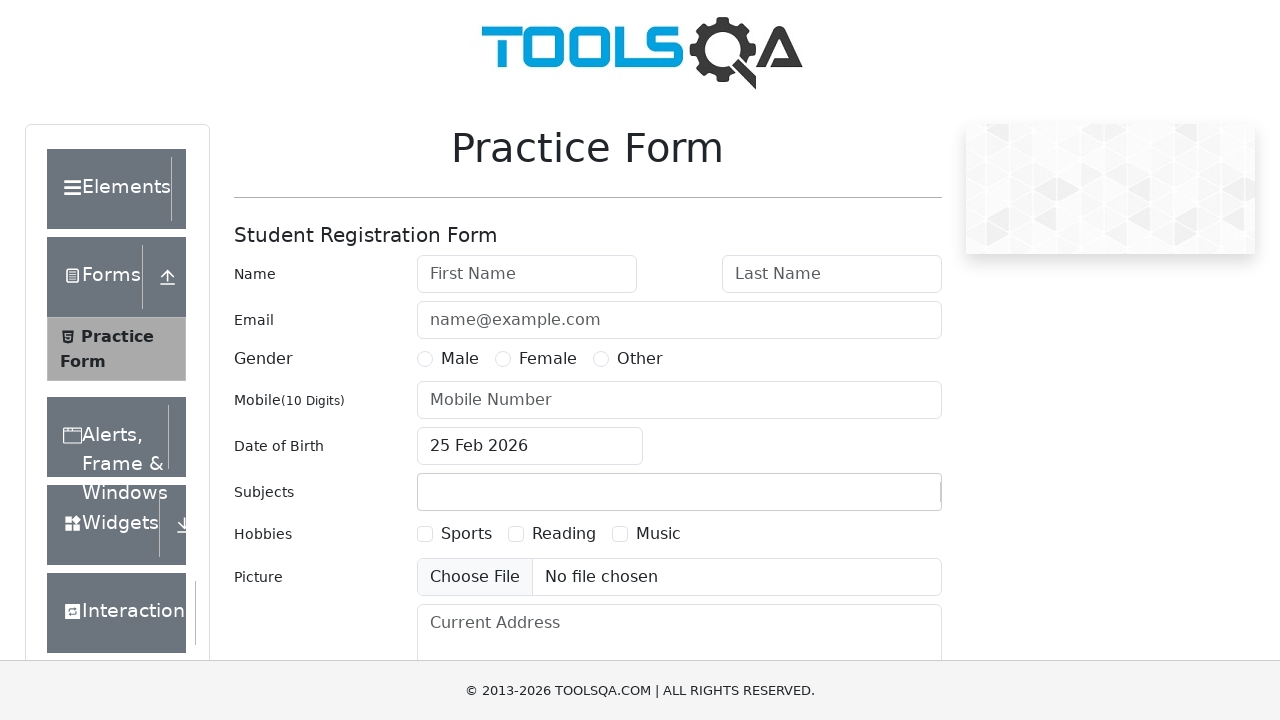

Clicked on first name field at (527, 274) on #firstName
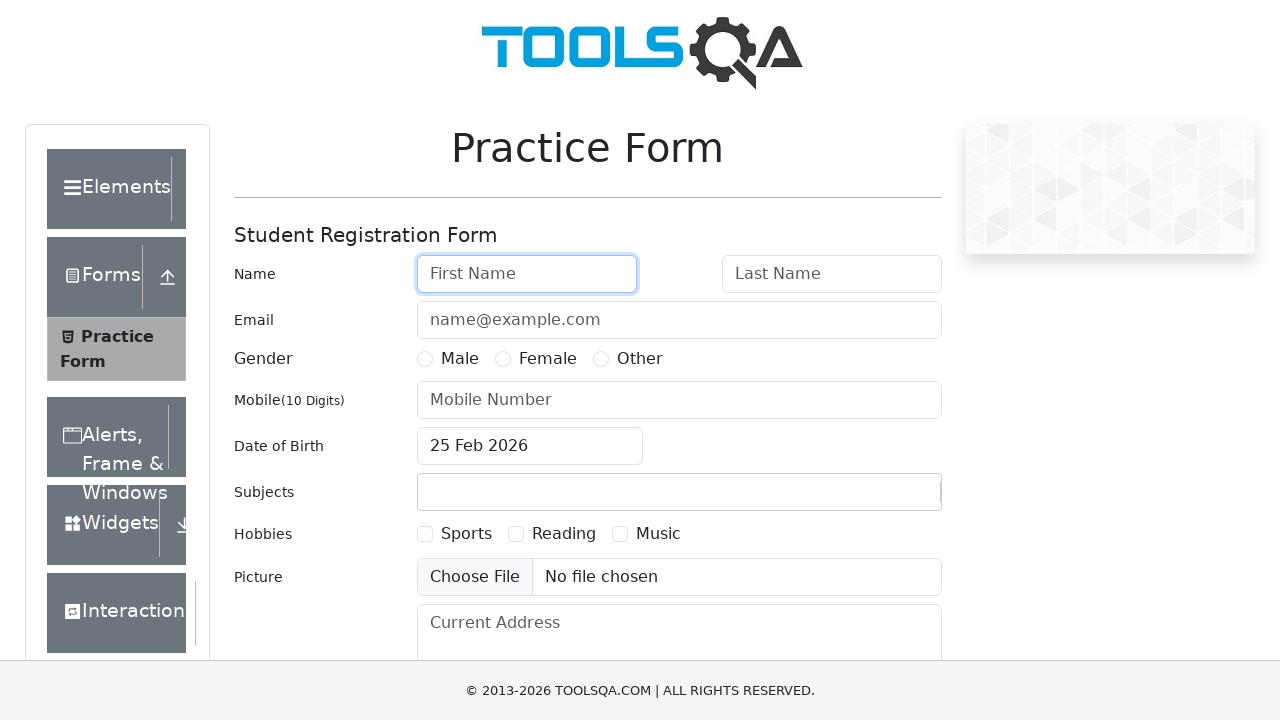

Pressed shift key down
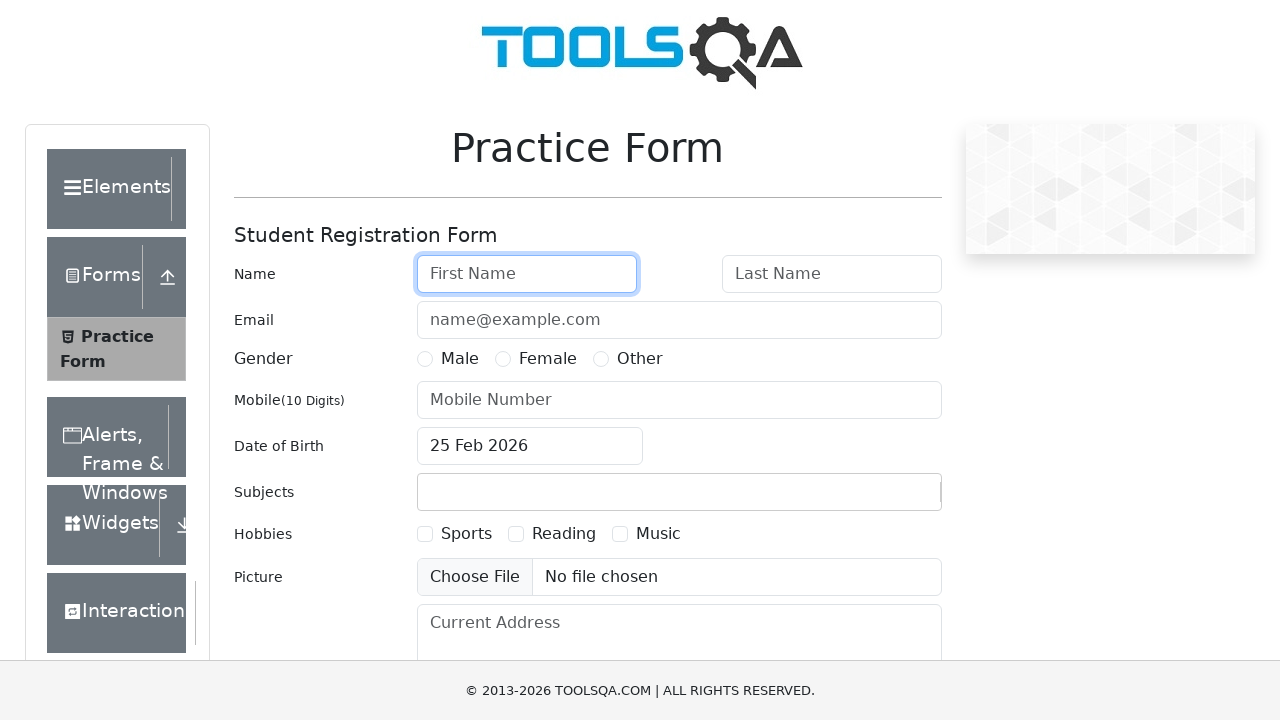

Typed 'shiv' in uppercase using shift key
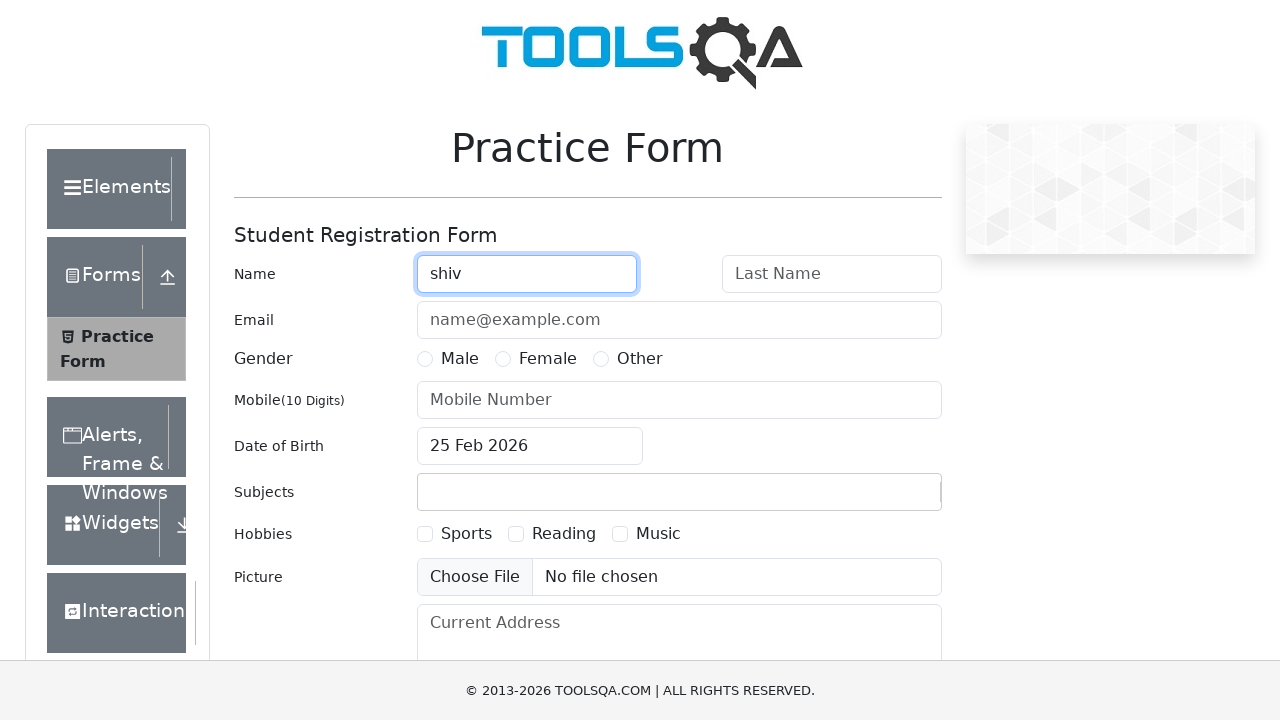

Released shift key
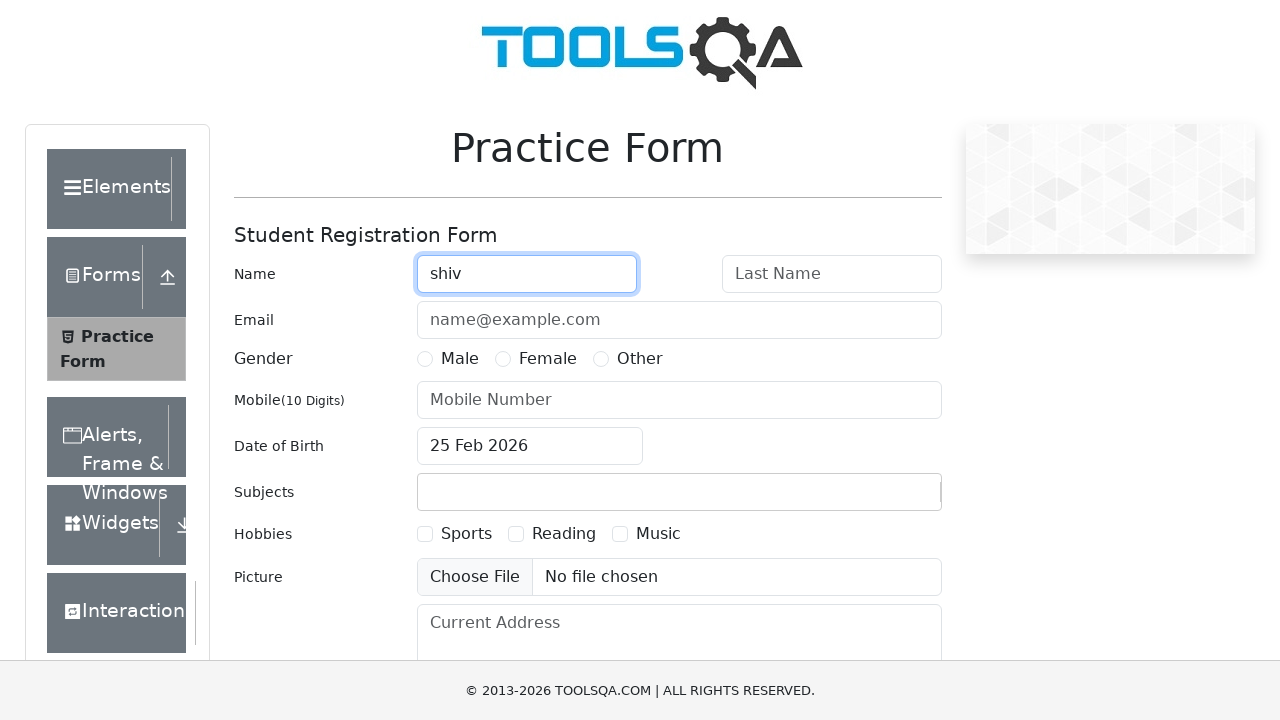

Pressed tab key to navigate to last name field
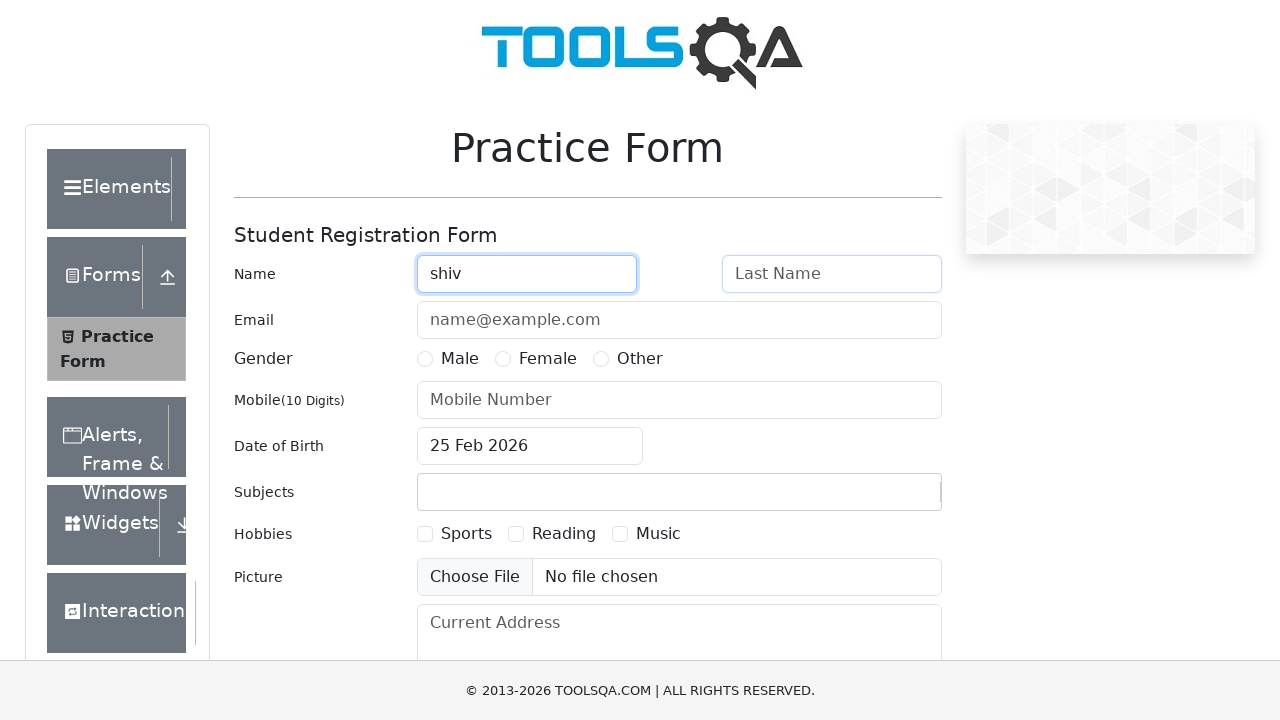

Pressed shift key down
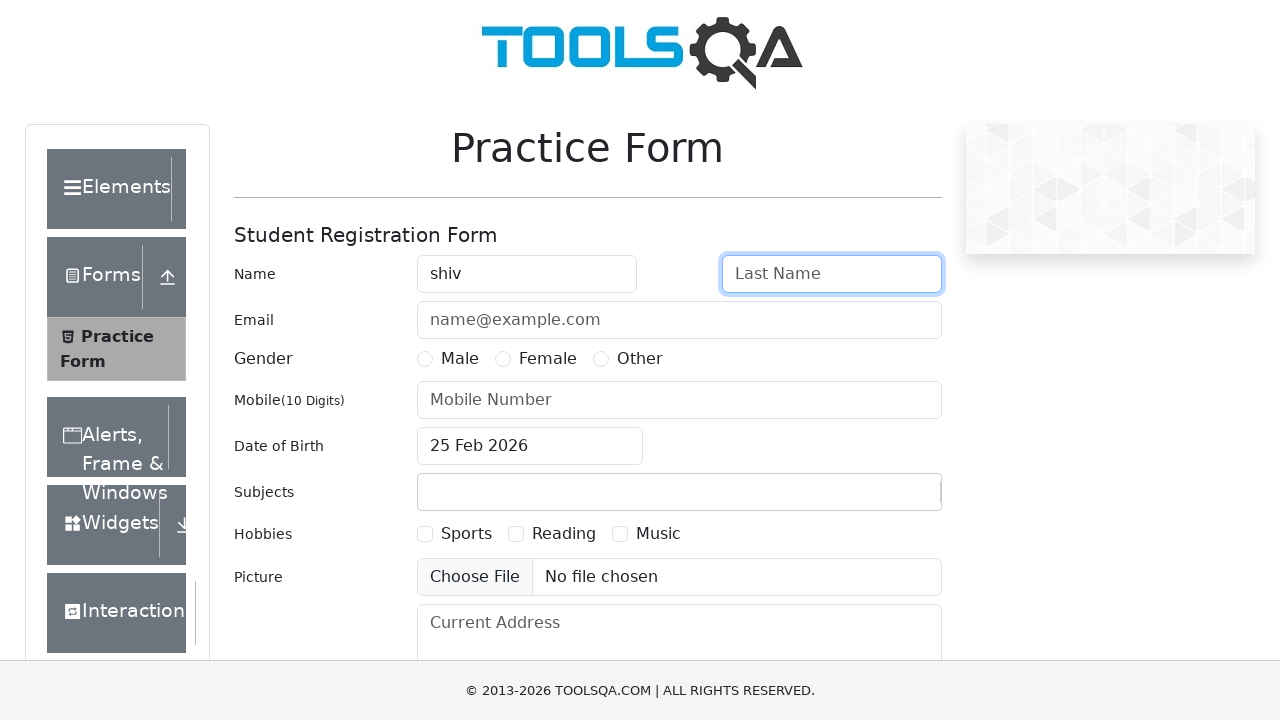

Typed 'sirname' in uppercase using shift key
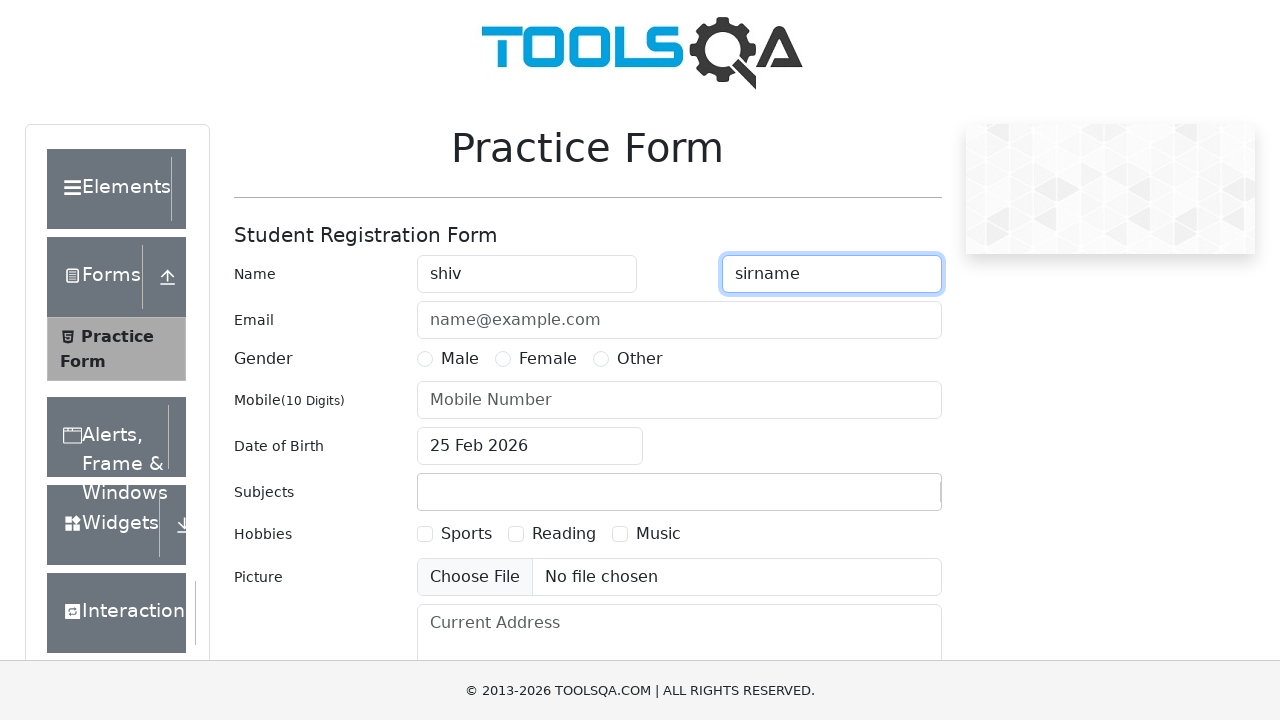

Released shift key
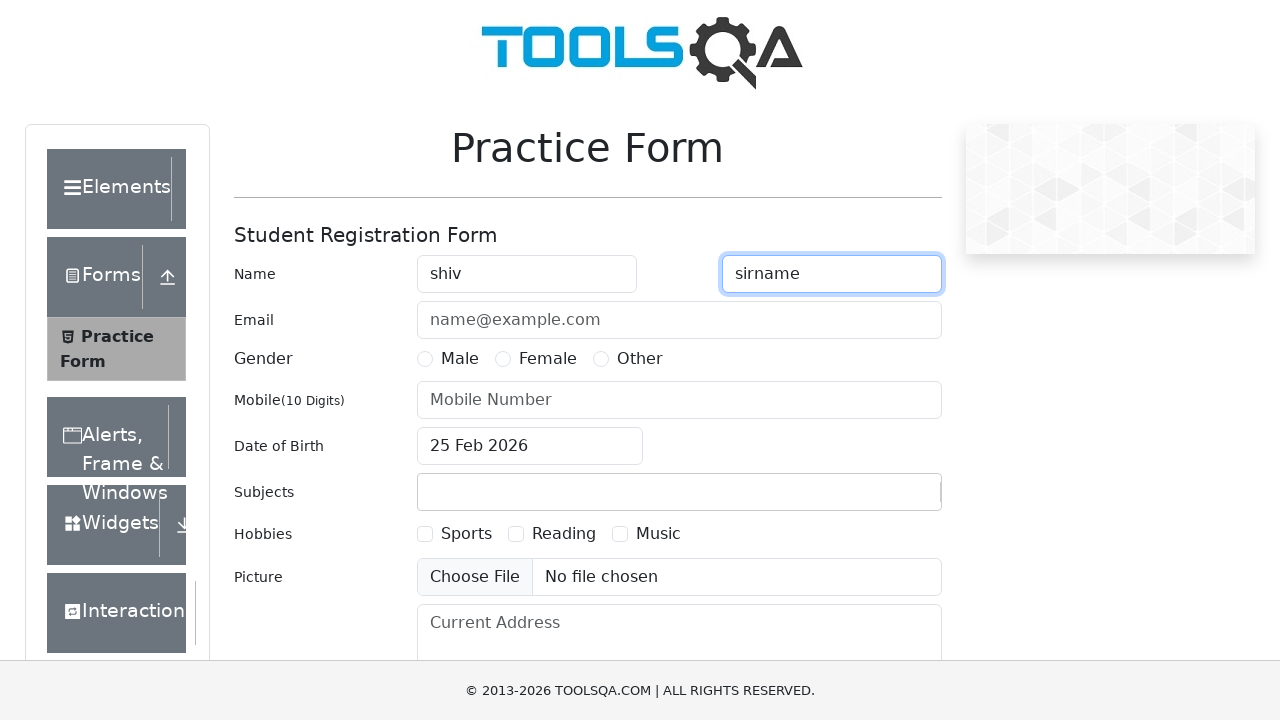

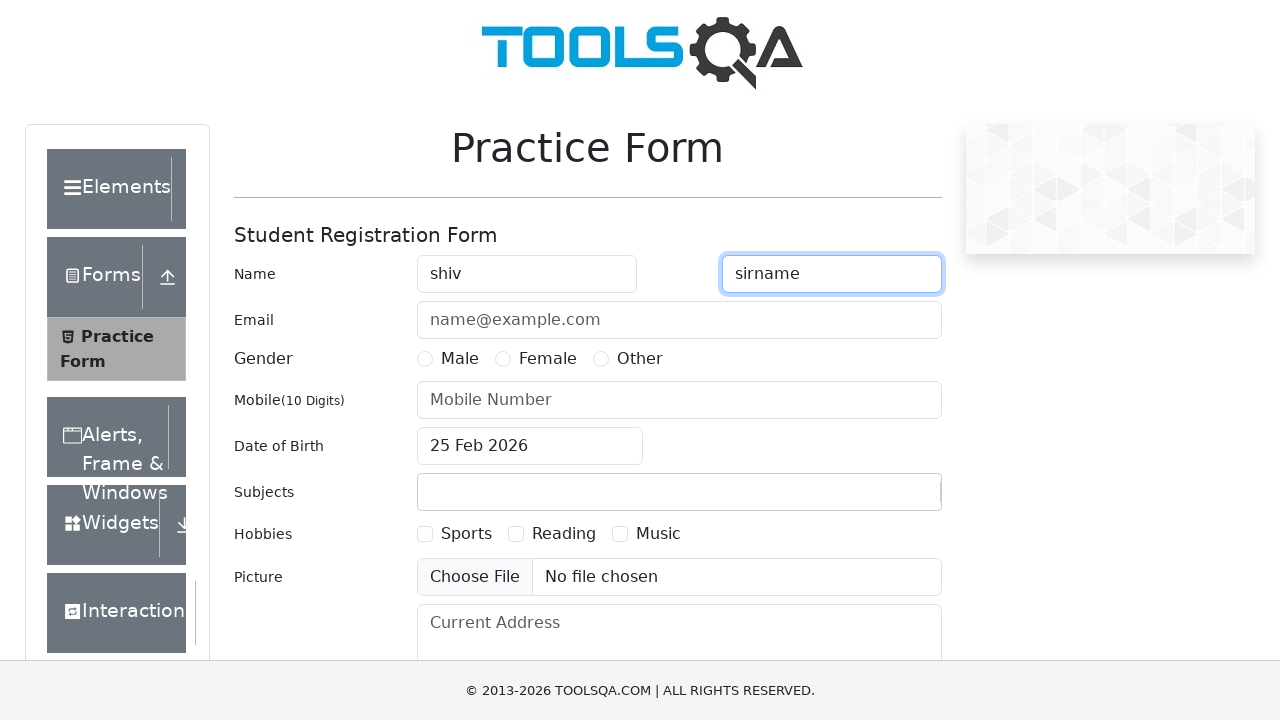